Tests a form interaction by reading an attribute value from an element, performing a calculation, filling in the answer, checking checkboxes, and submitting the form

Starting URL: http://suninjuly.github.io/get_attribute.html

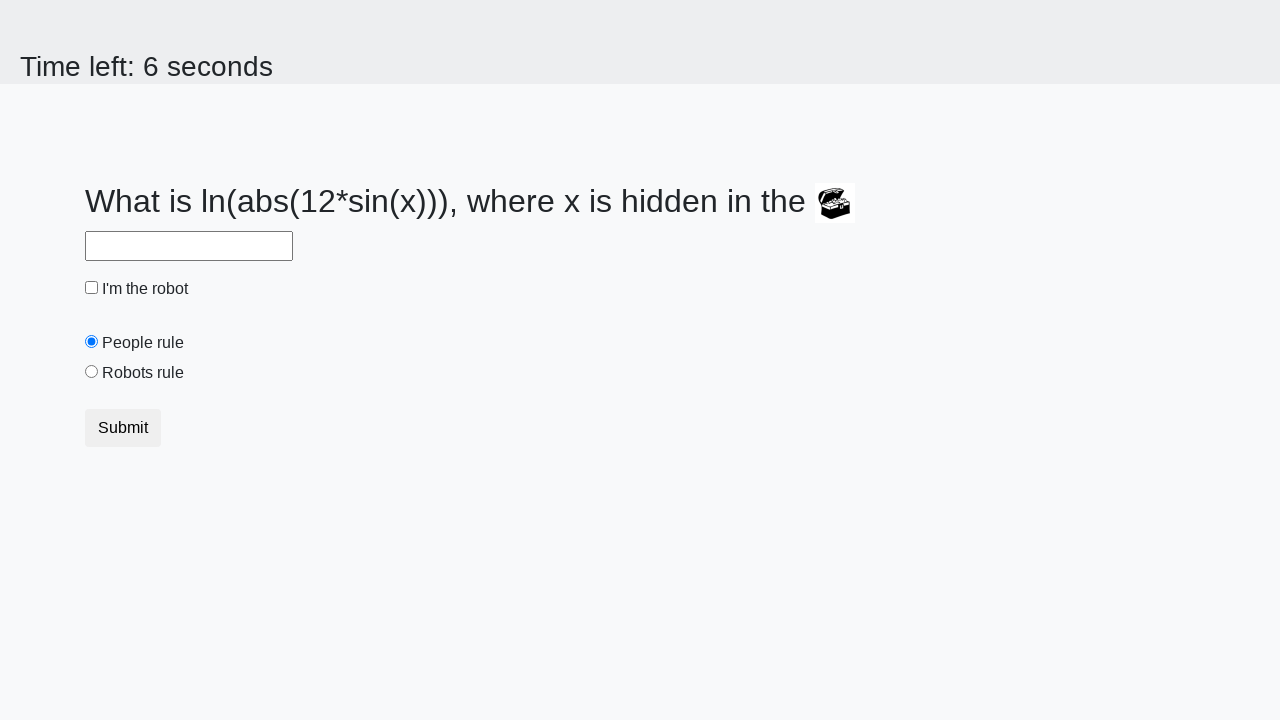

Retrieved 'valuex' attribute from treasure element
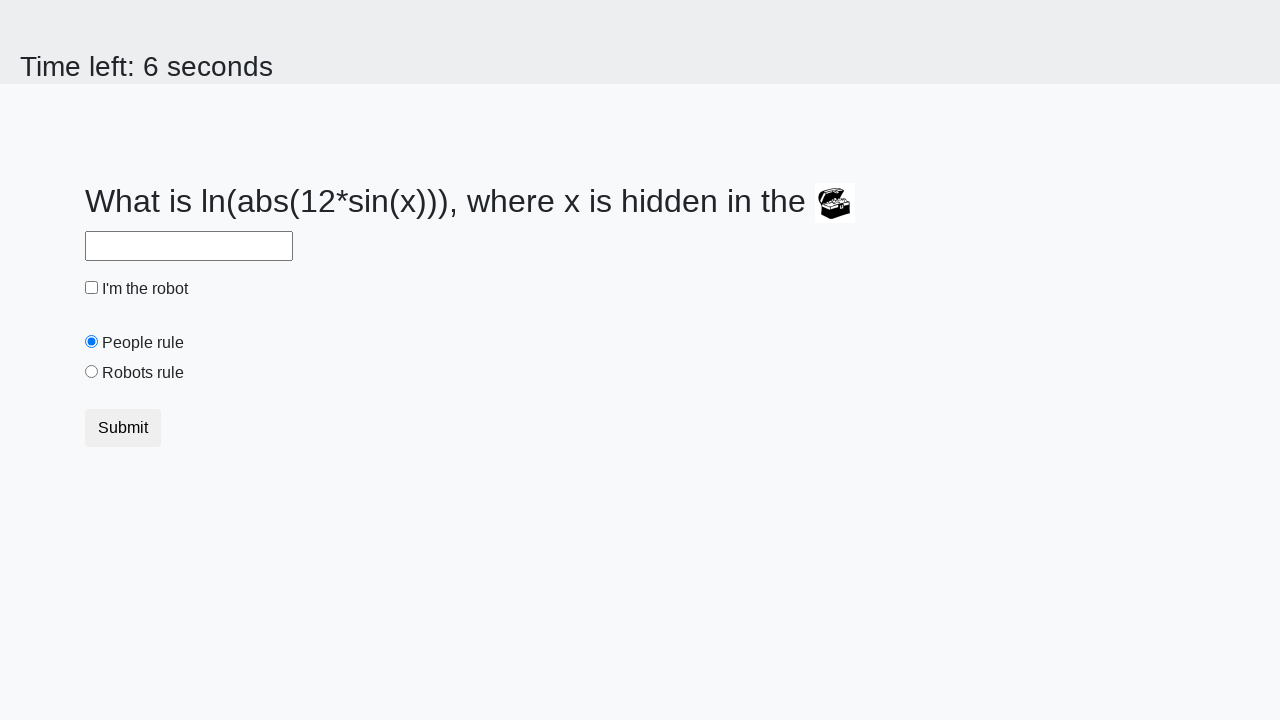

Filled answer field with calculated value on #answer
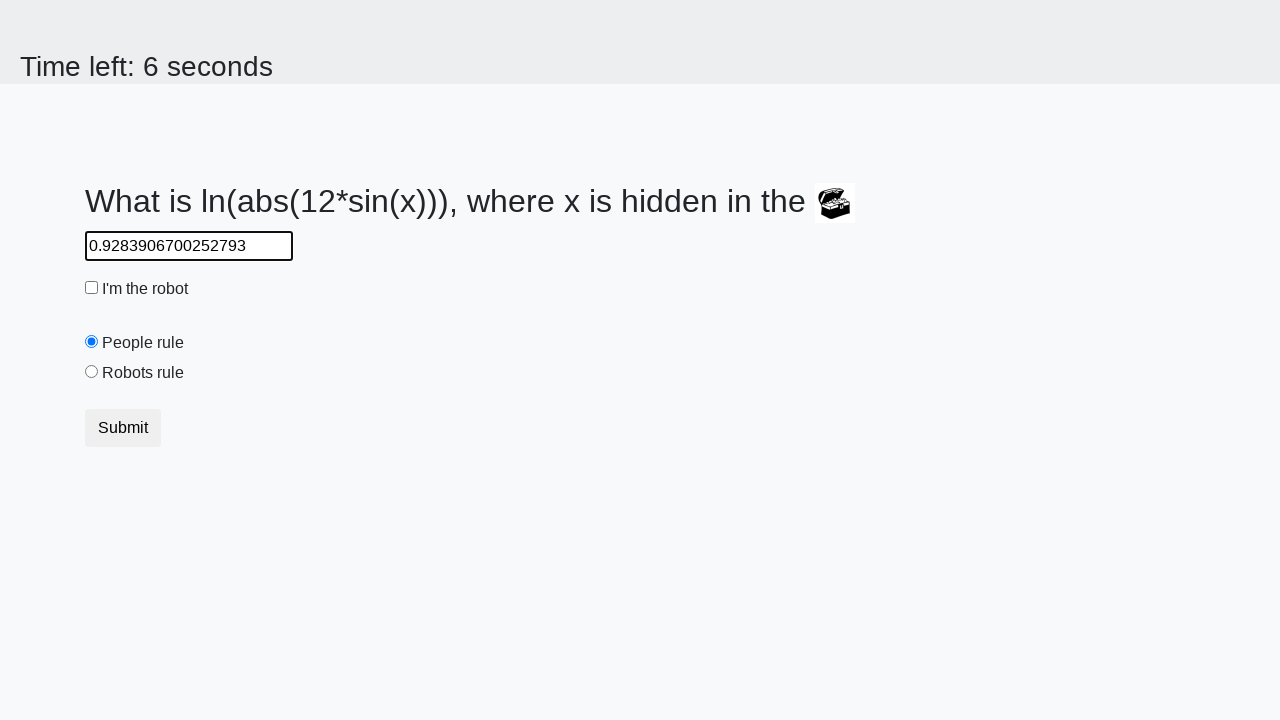

Clicked robot checkbox at (92, 288) on #robotCheckbox
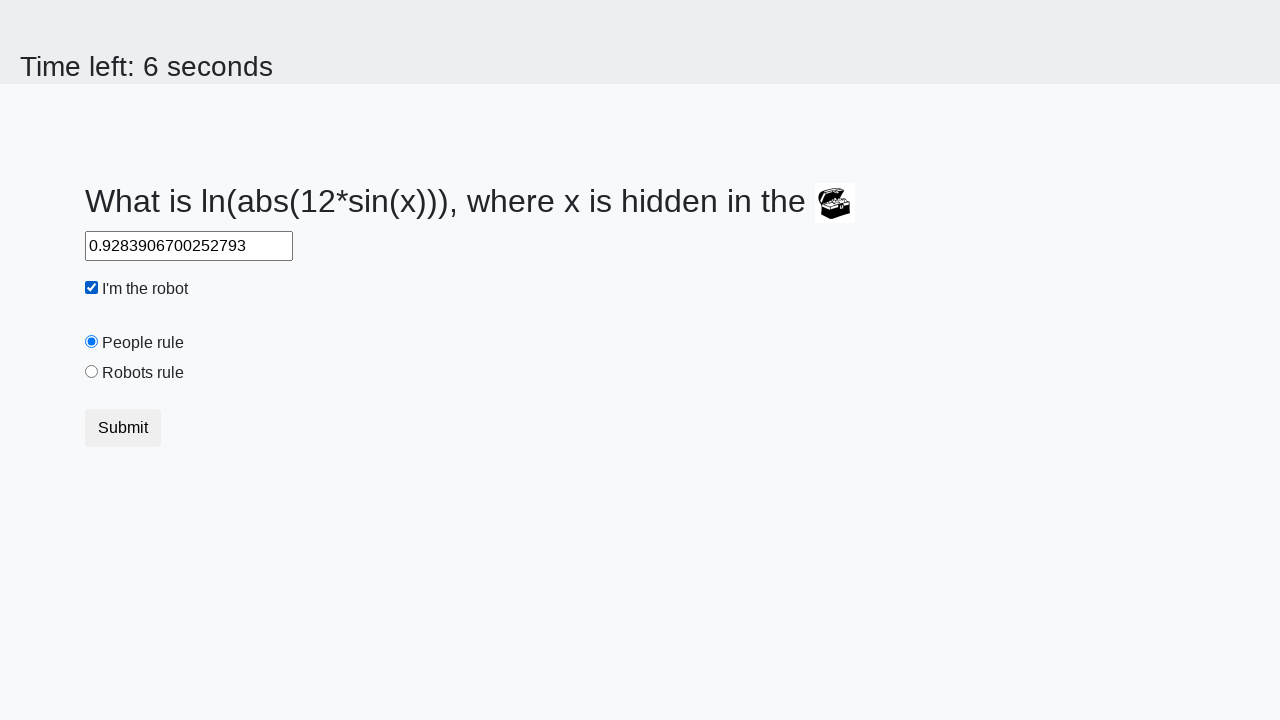

Clicked robots rule checkbox at (92, 372) on #robotsRule
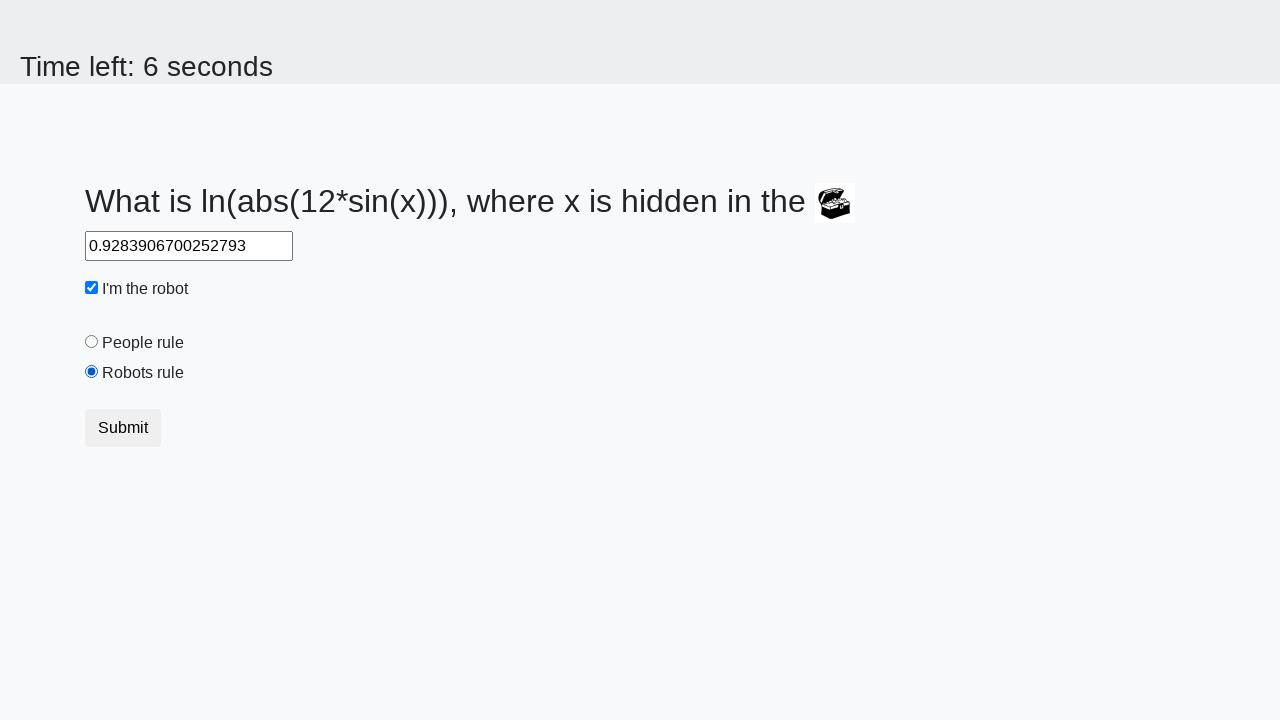

Clicked form submit button at (123, 428) on button.btn
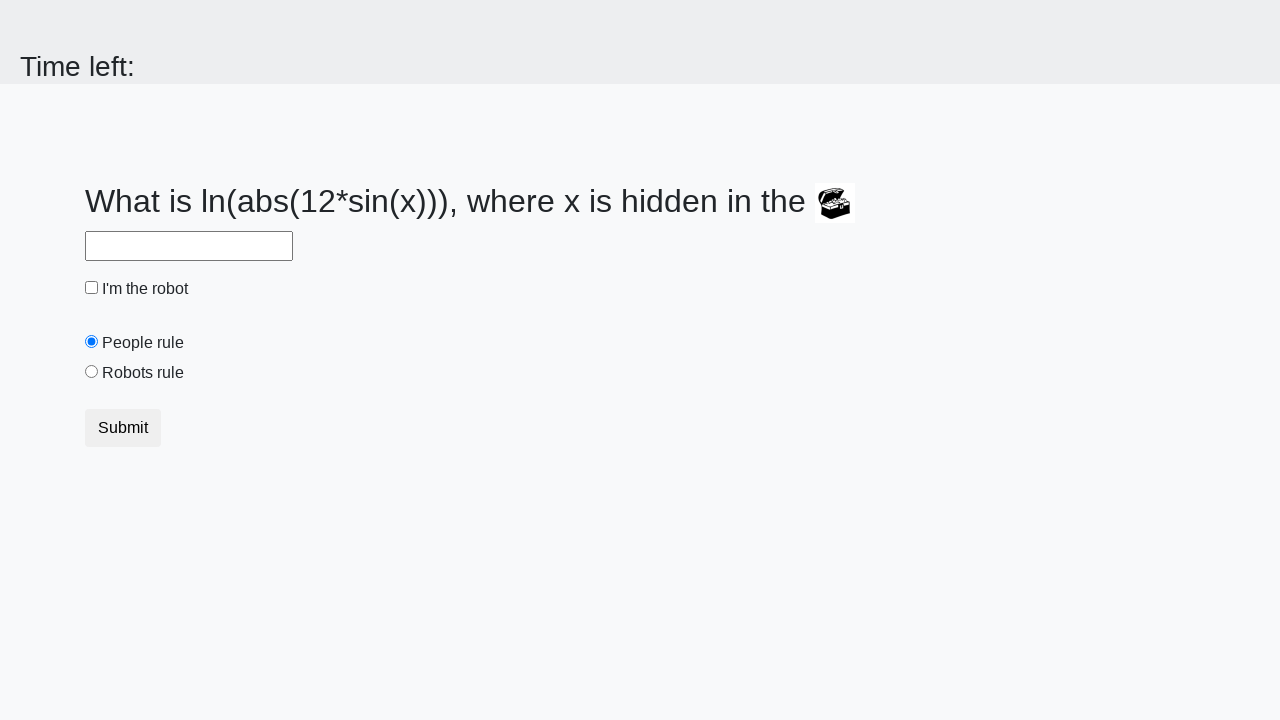

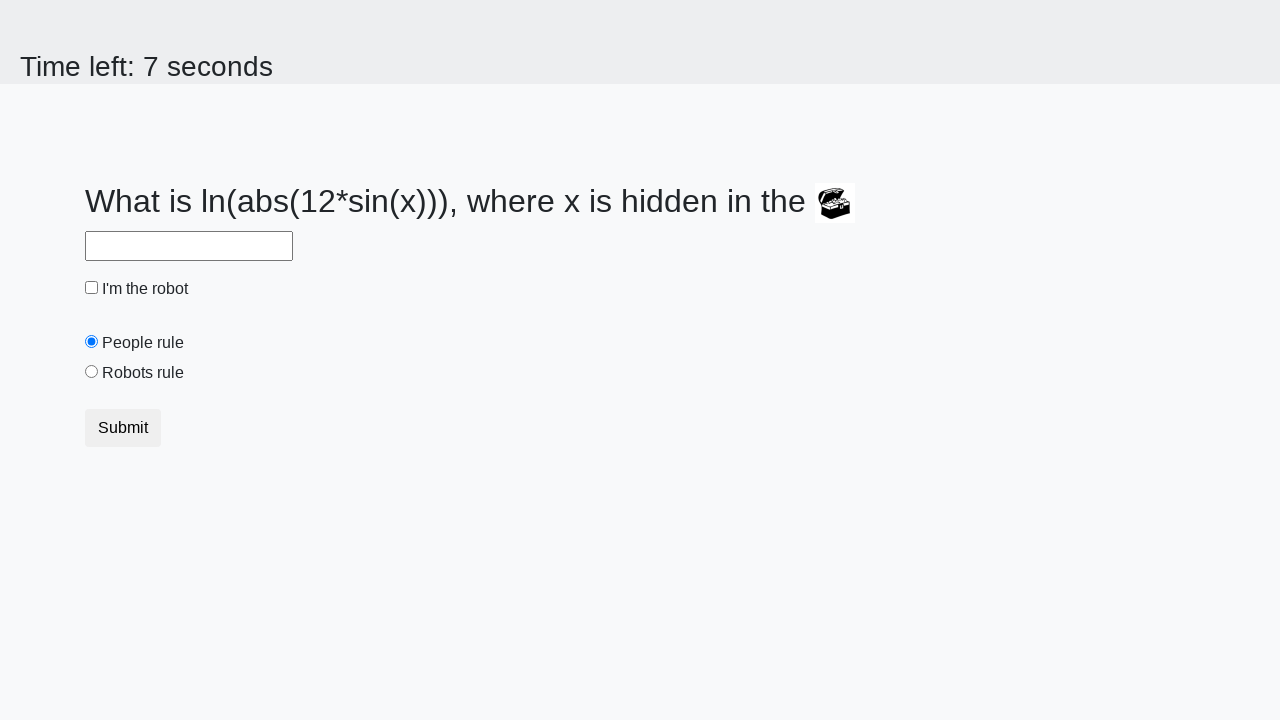